Tests JavaScript alert handling by clicking a button that triggers an alert dialog and then accepting the alert.

Starting URL: http://seleniumpractise.blogspot.com/2019/01/alert-demo.html

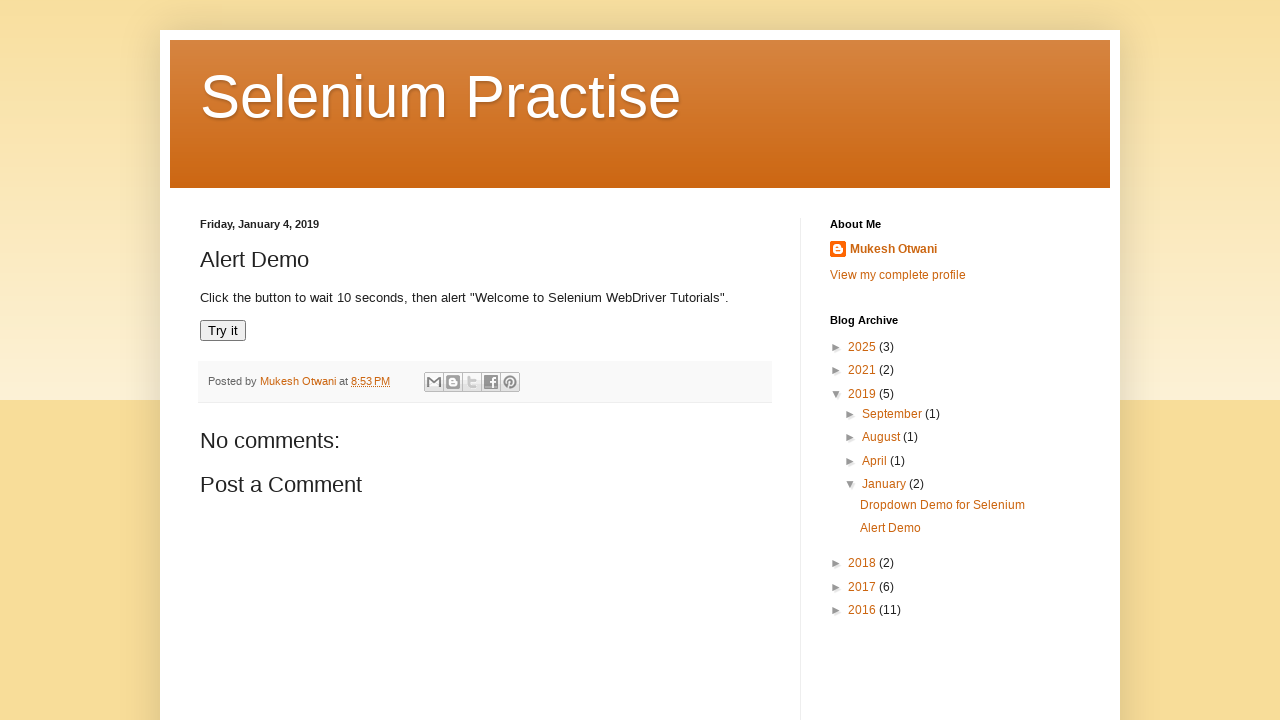

Clicked 'Try it' button to trigger JavaScript alert at (223, 331) on xpath=//button[text()='Try it']
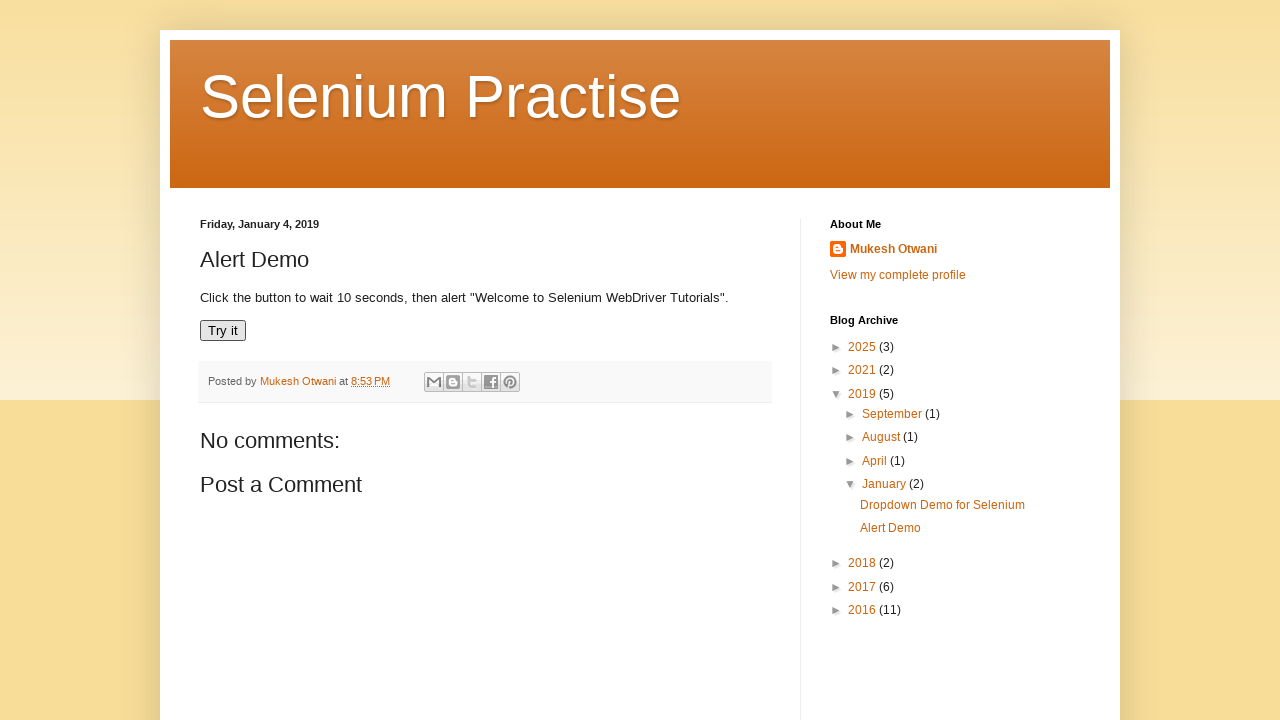

Set up dialog handler to accept alerts
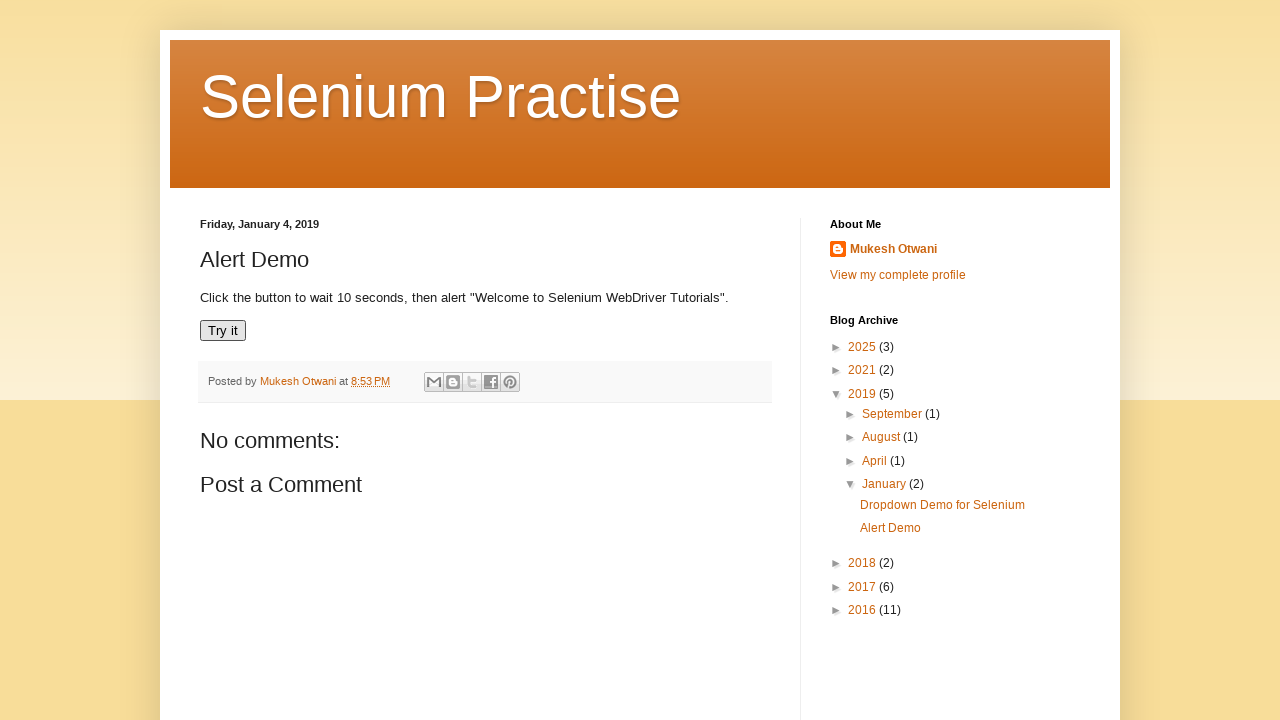

Waited 1000ms for alert dialog to be processed and accepted
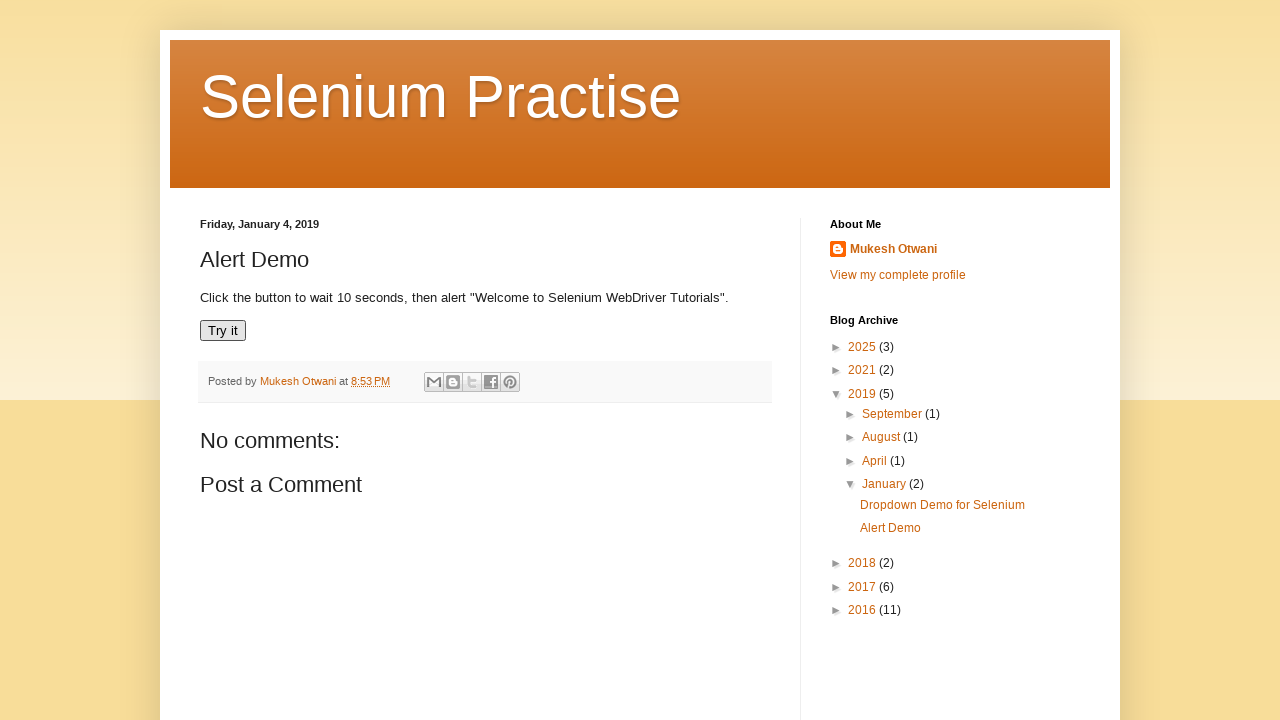

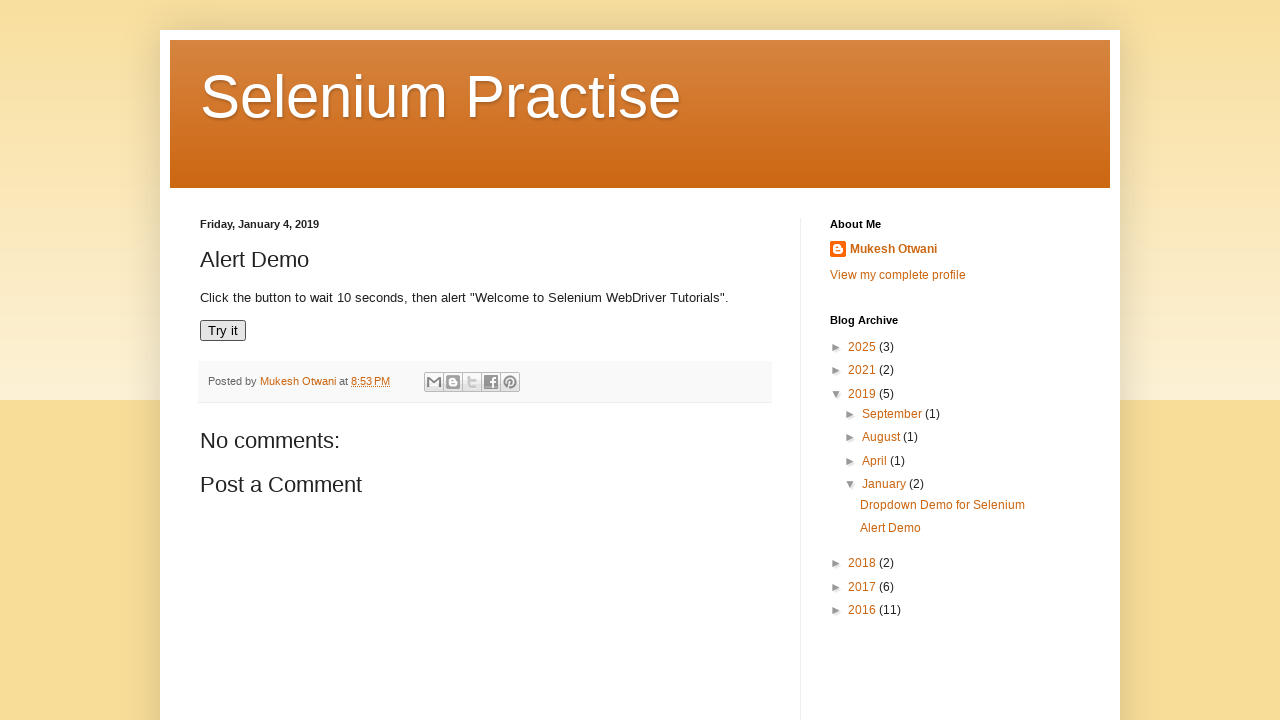